Tests right-clicking an element to open a context menu and hovering over menu items

Starting URL: http://swisnl.github.io/jQuery-contextMenu/demo.html

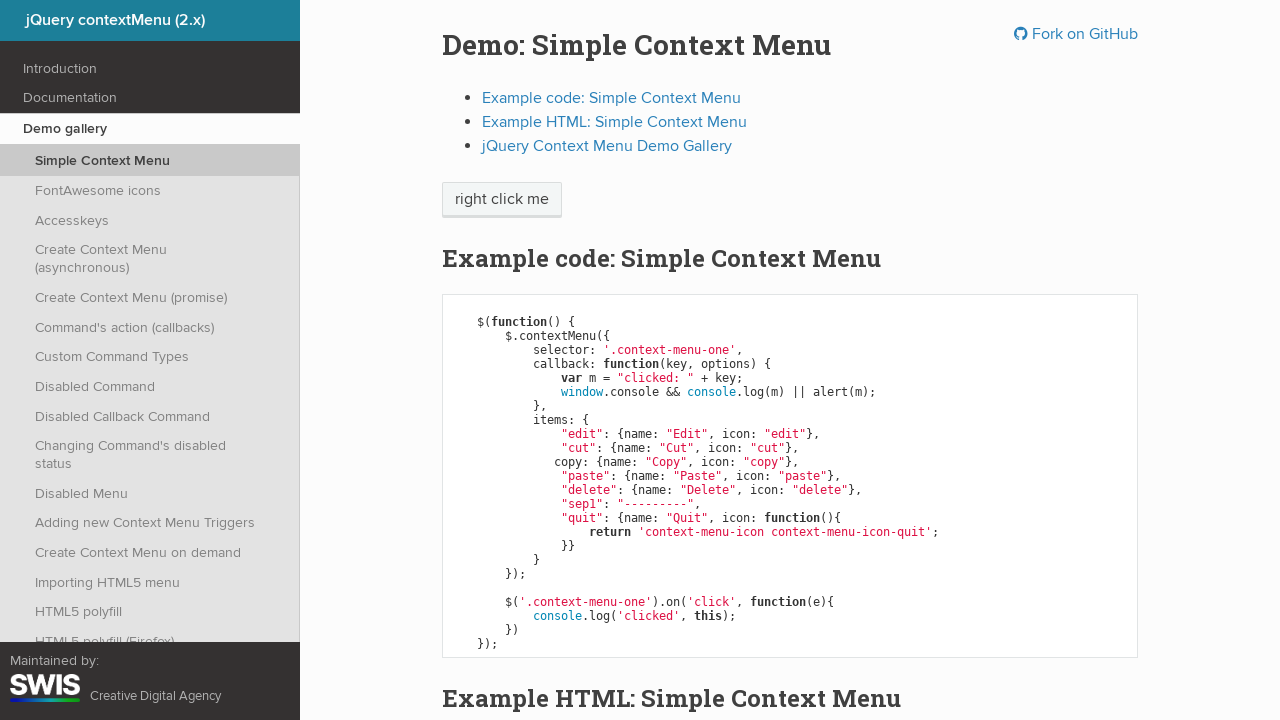

Right-clicked on 'right click me' element to open context menu at (502, 200) on //span[text()='right click me']
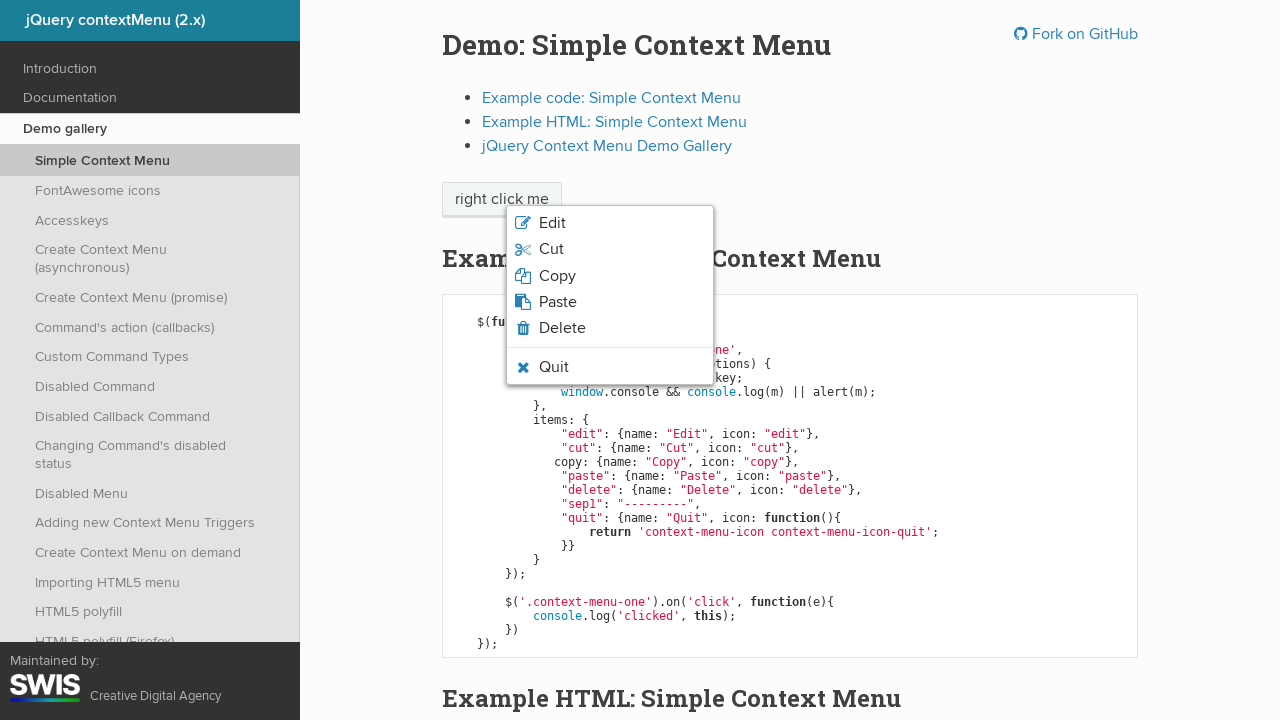

Hovered over quit option in context menu at (610, 367) on xpath=//li[contains(@class,'context-menu-icon-quit')]
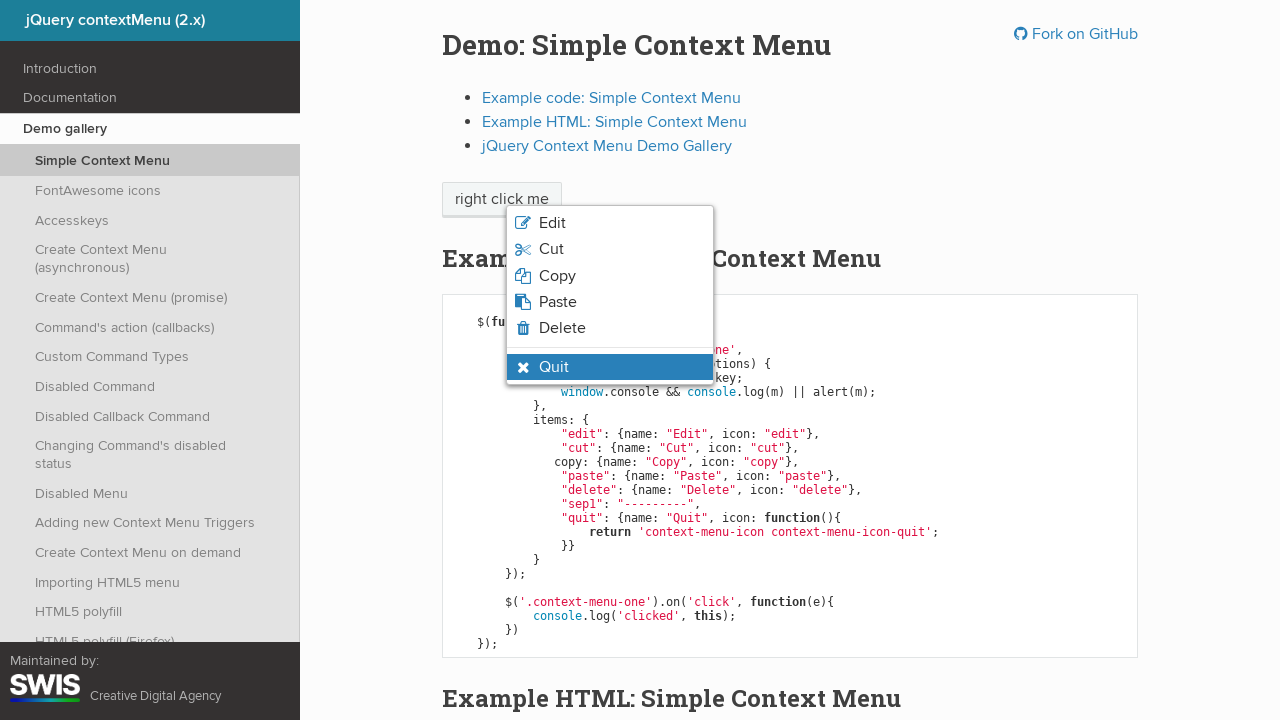

Verified that quit menu item has hover state applied
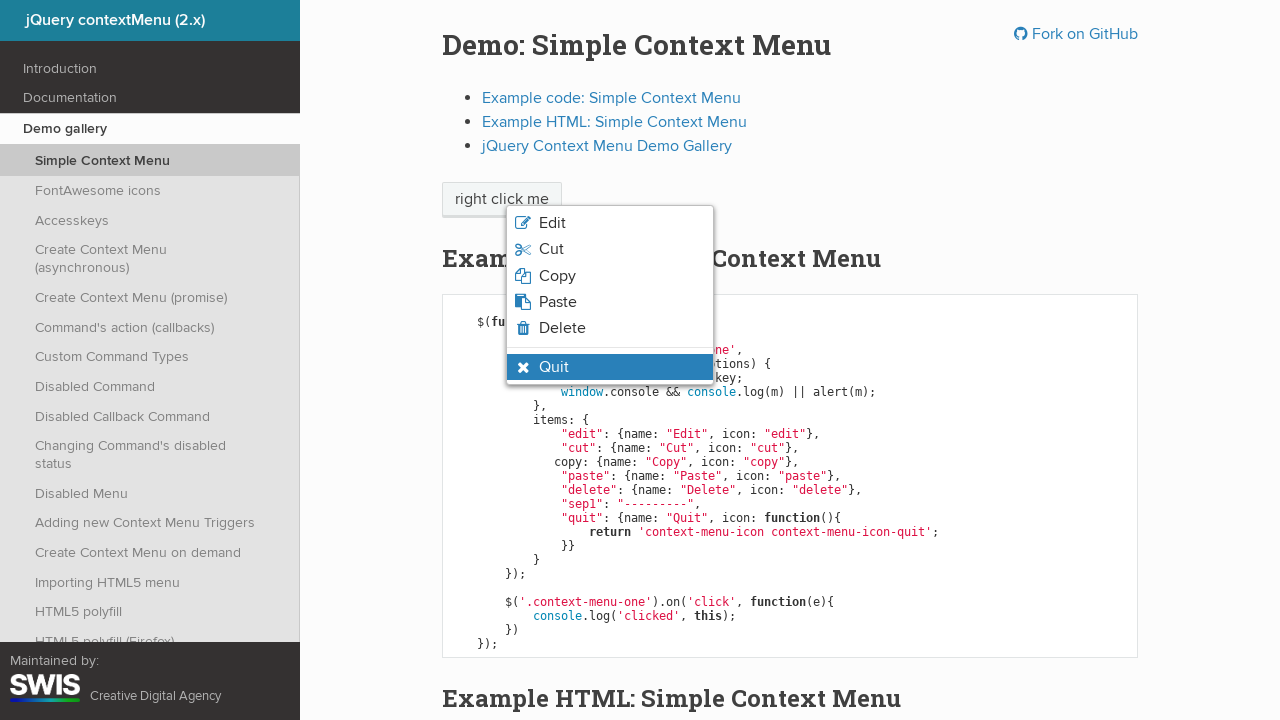

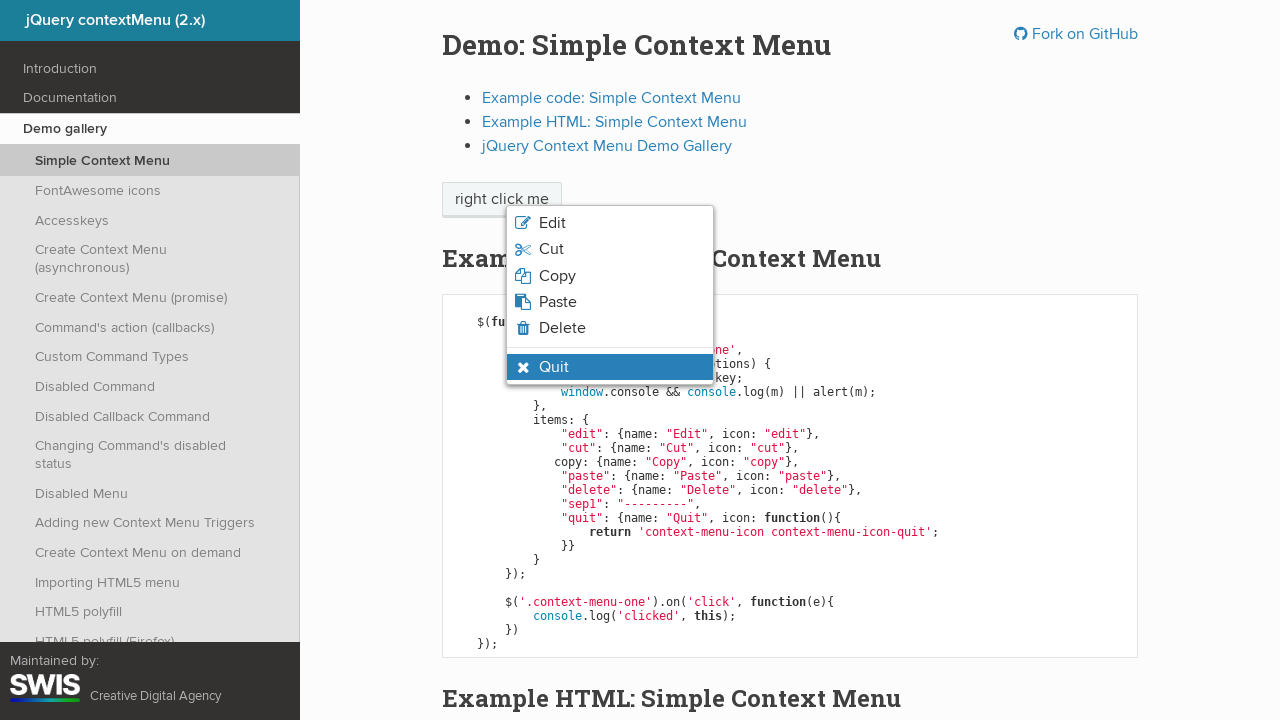